Tests that clicking the "Due" column header in table 1 sorts the dues in ascending order by verifying values are sorted from lowest to highest

Starting URL: http://the-internet.herokuapp.com/tables

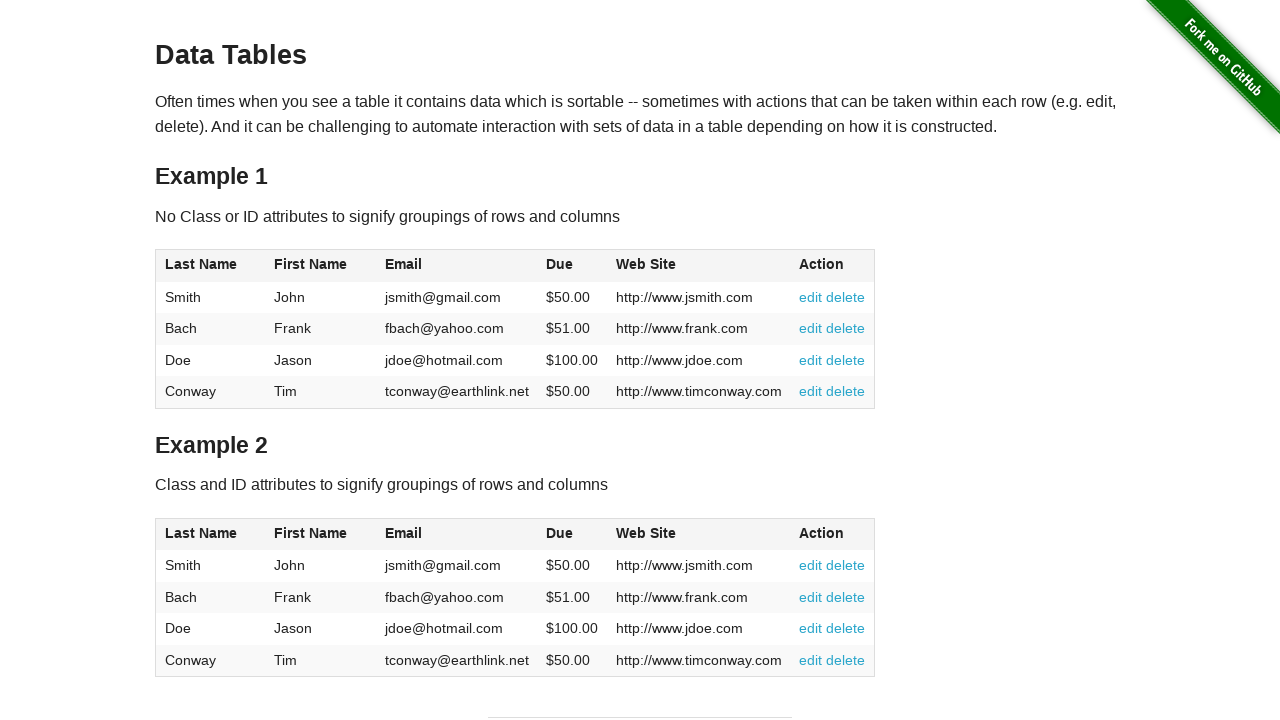

Clicked the Due column header in table 1 to sort at (572, 266) on #table1 thead tr th:nth-of-type(4)
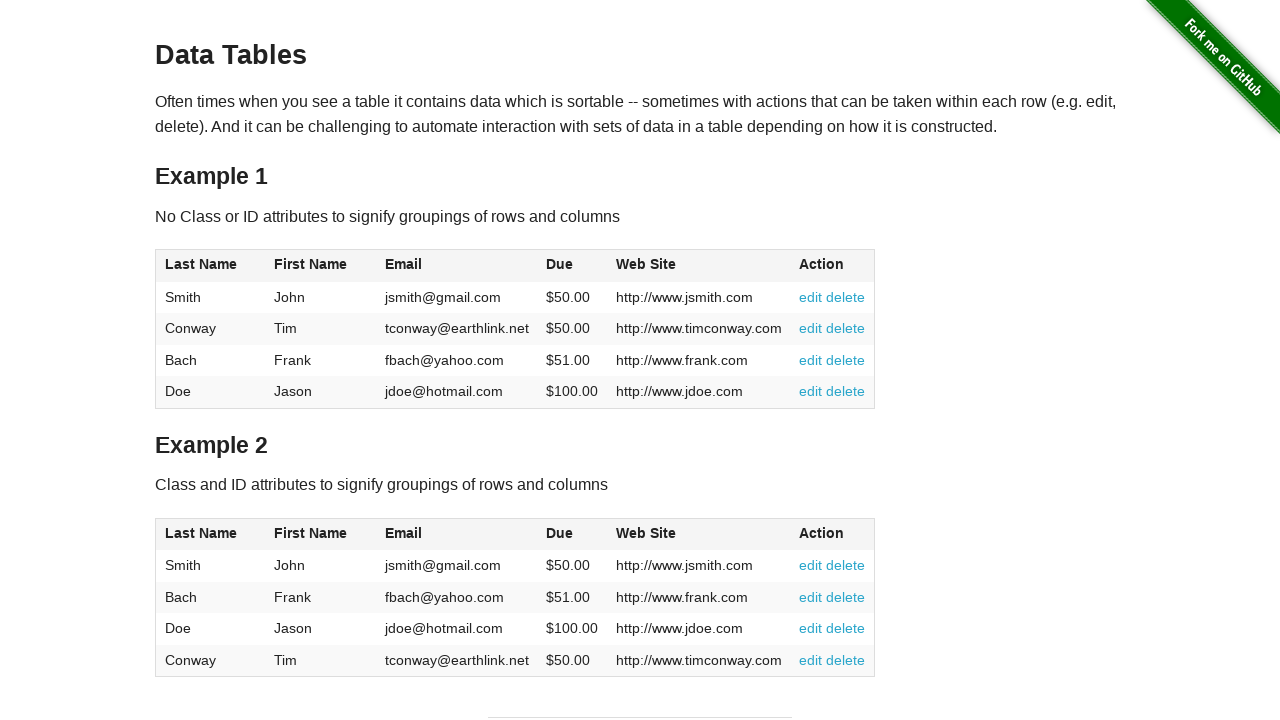

Waited for table 1 due column to load after sorting
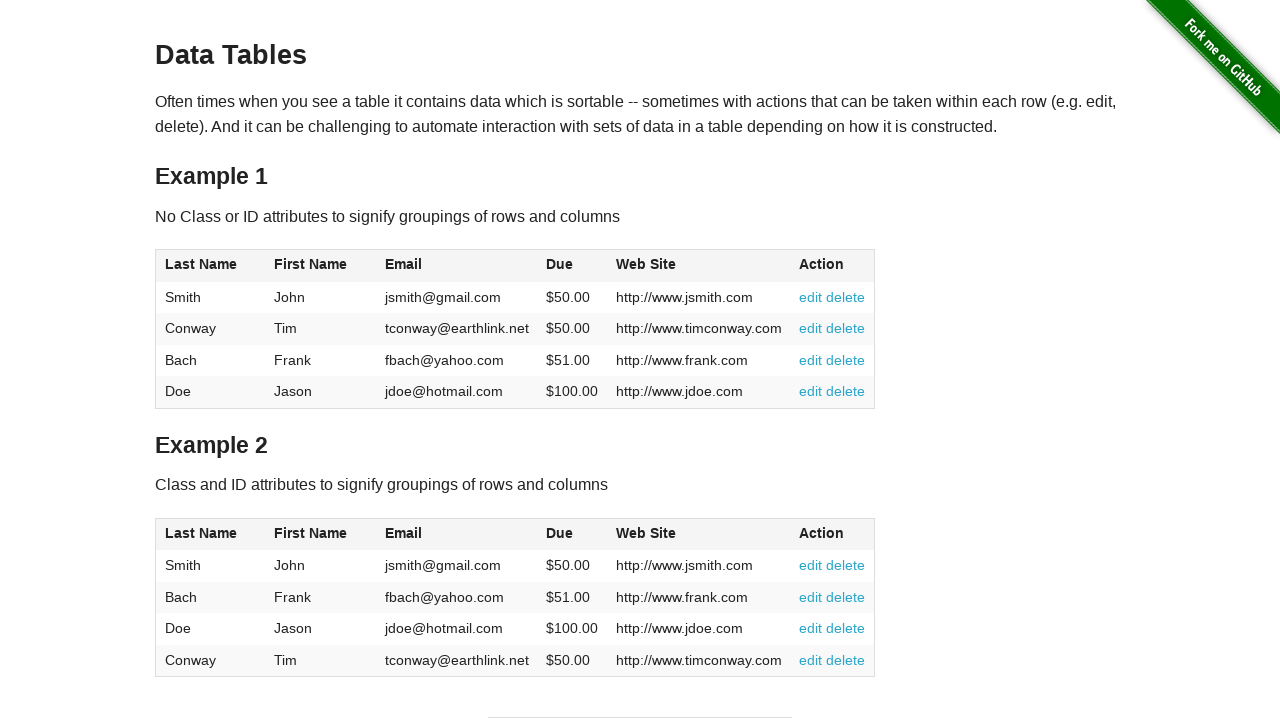

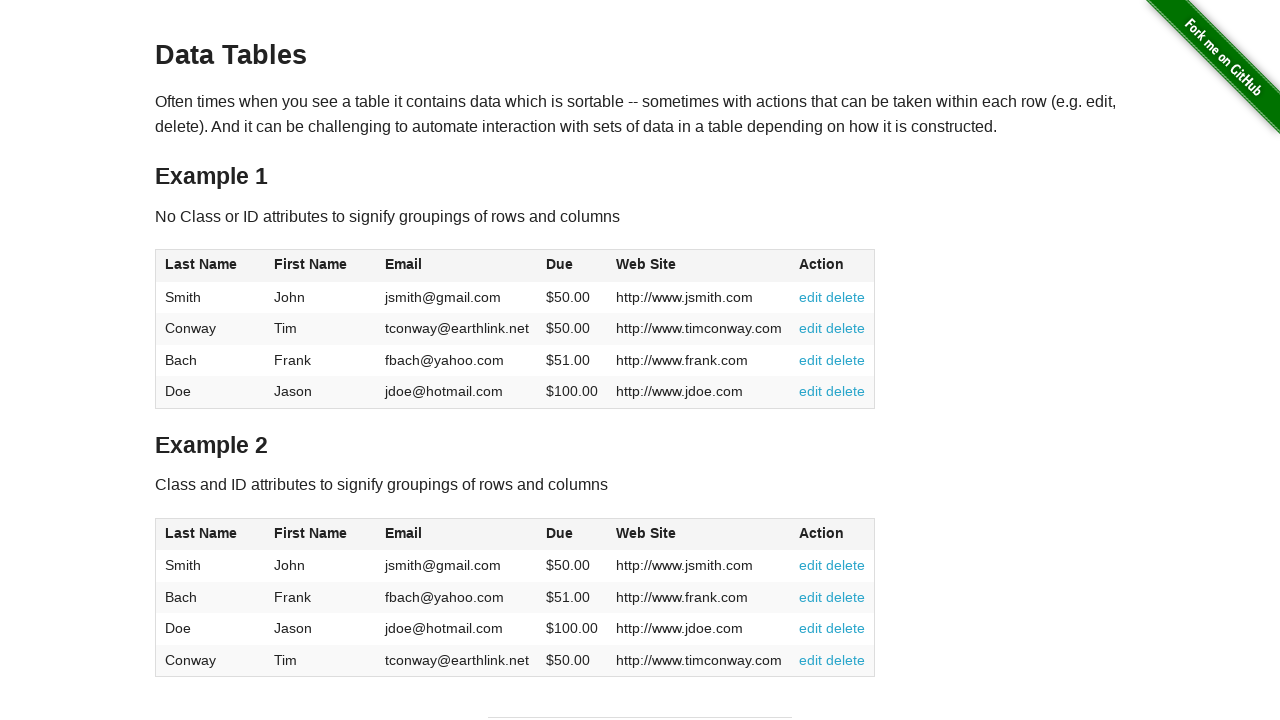